Tests multiple functionalities on the-internet.herokuapp.com including A/B Testing page verification, dropdown selection, and Frames page link verification

Starting URL: http://the-internet.herokuapp.com/

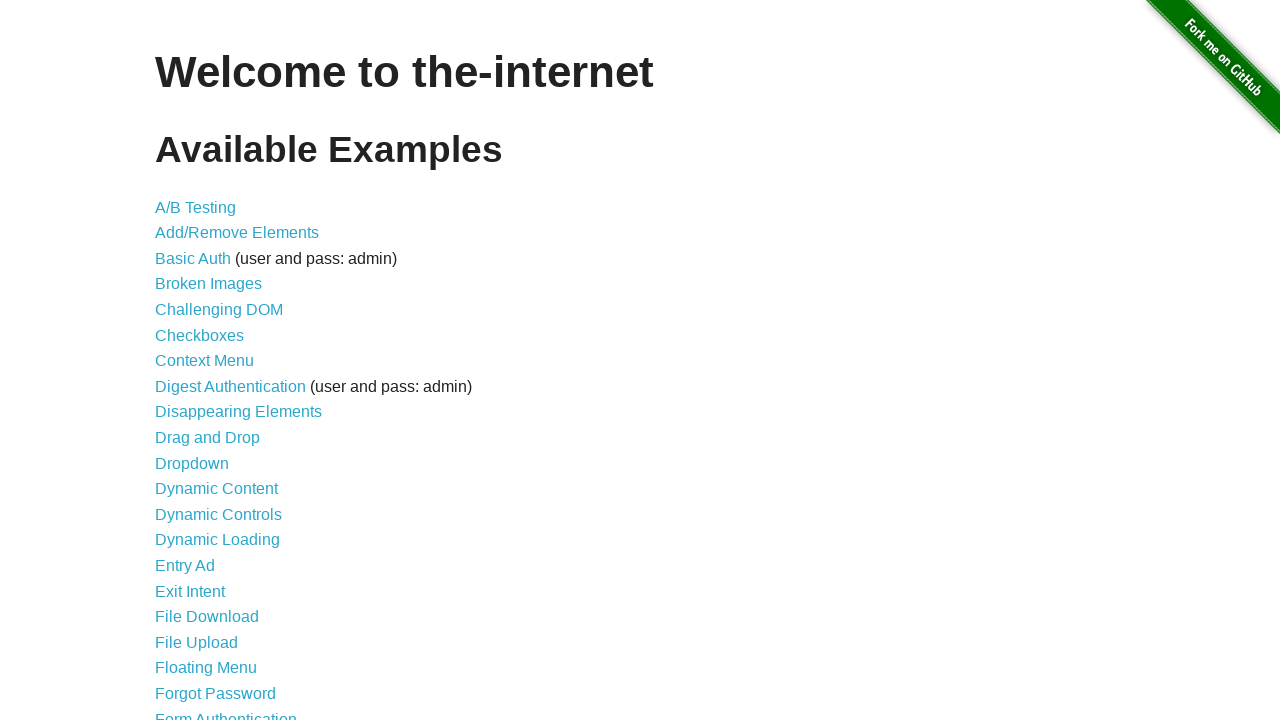

Verified page title contains 'The Internet'
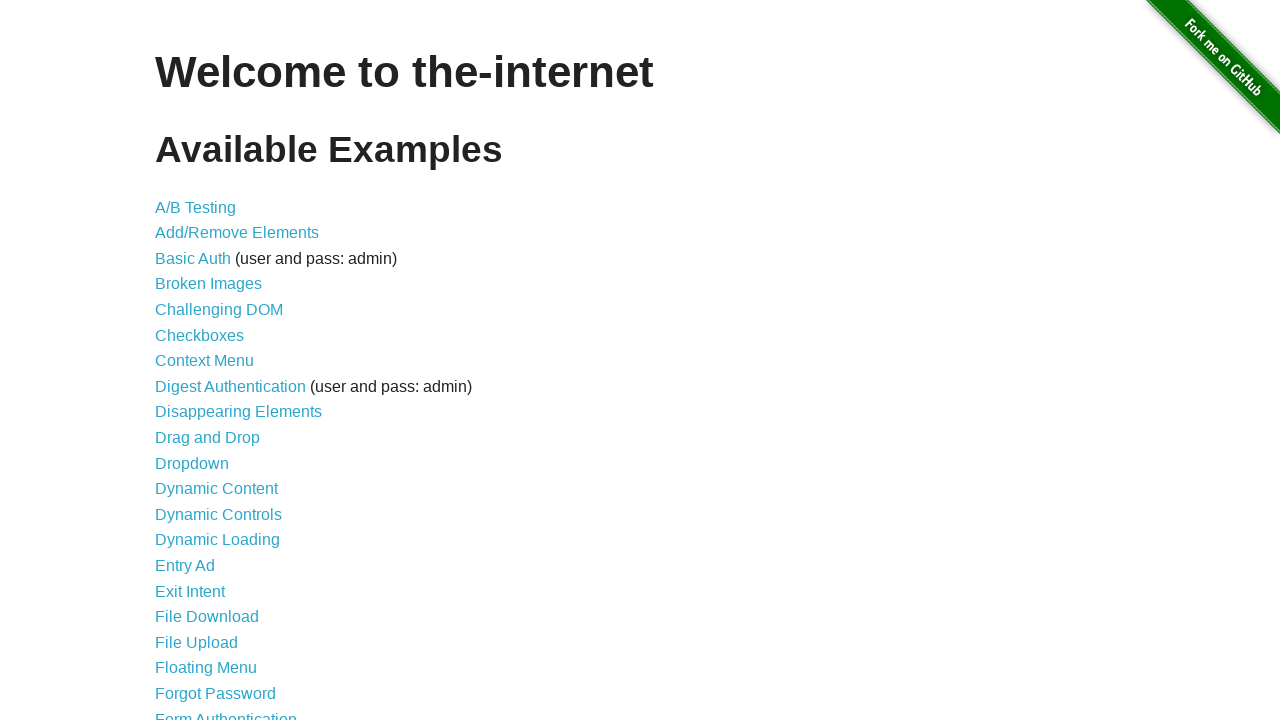

Clicked on A/B Testing link at (196, 207) on a[href='/abtest']
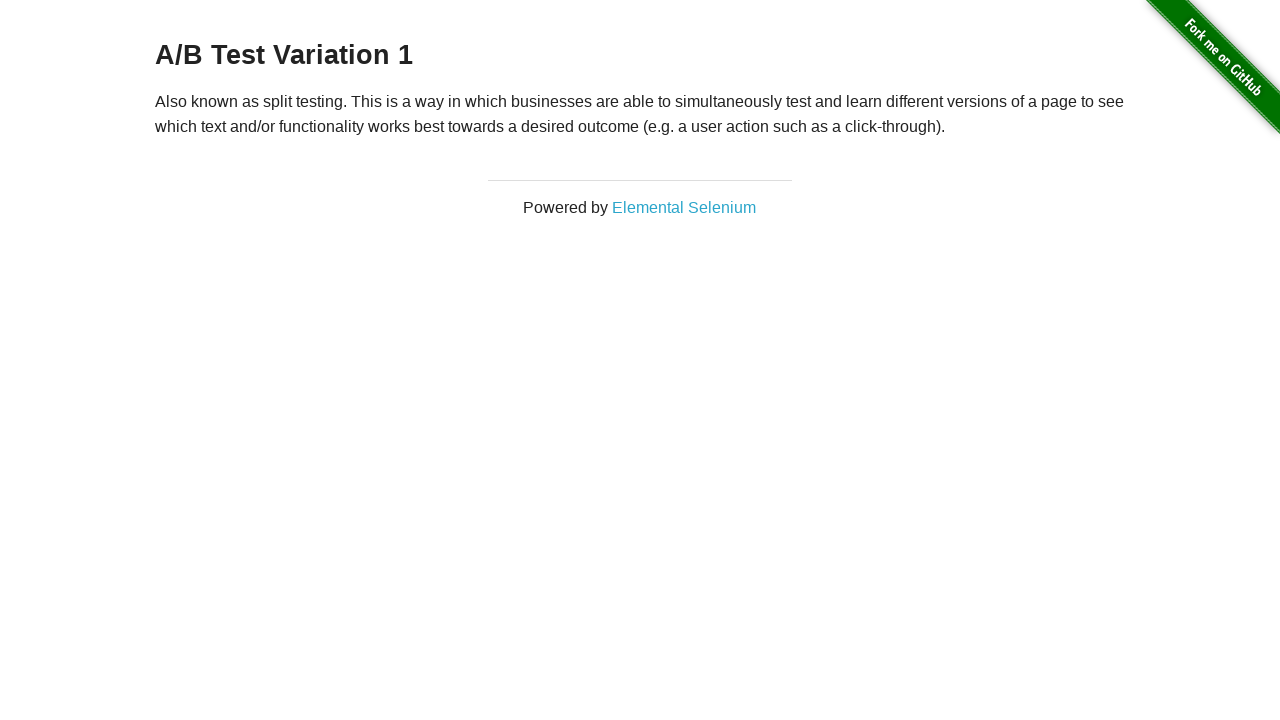

A/B Testing page loaded - h3 heading visible
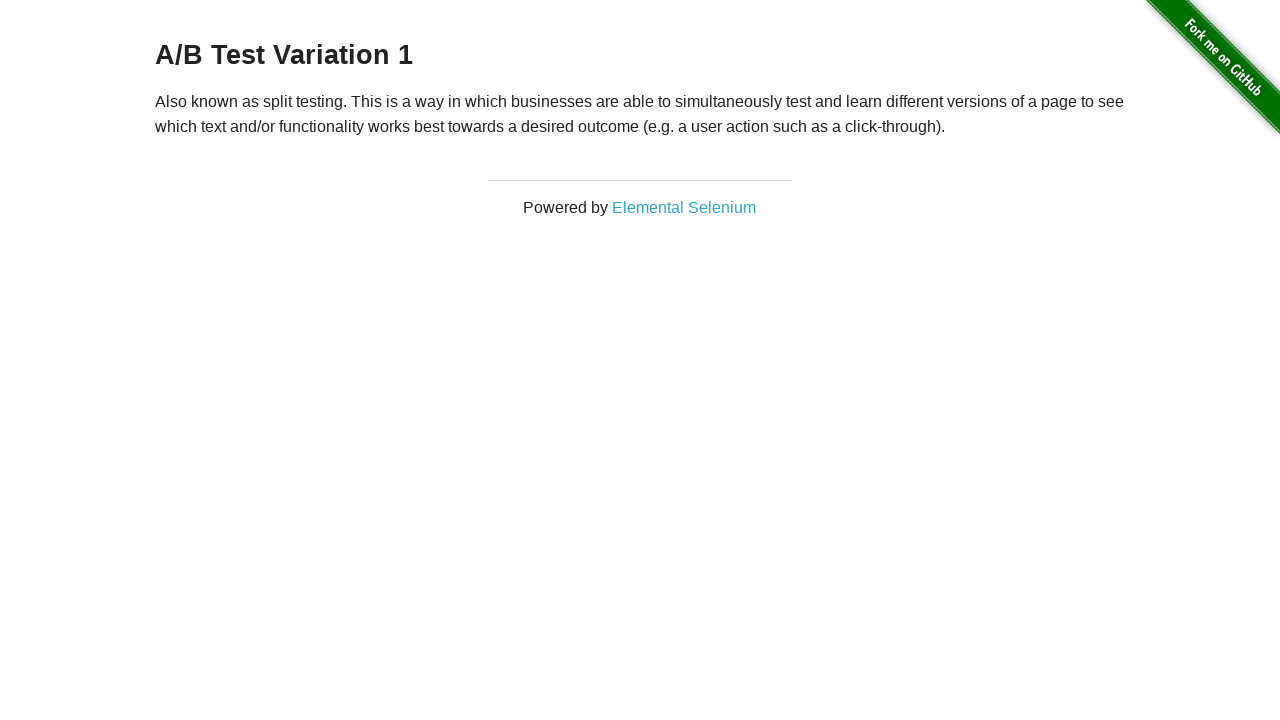

Verified A/B Test heading text is present on page
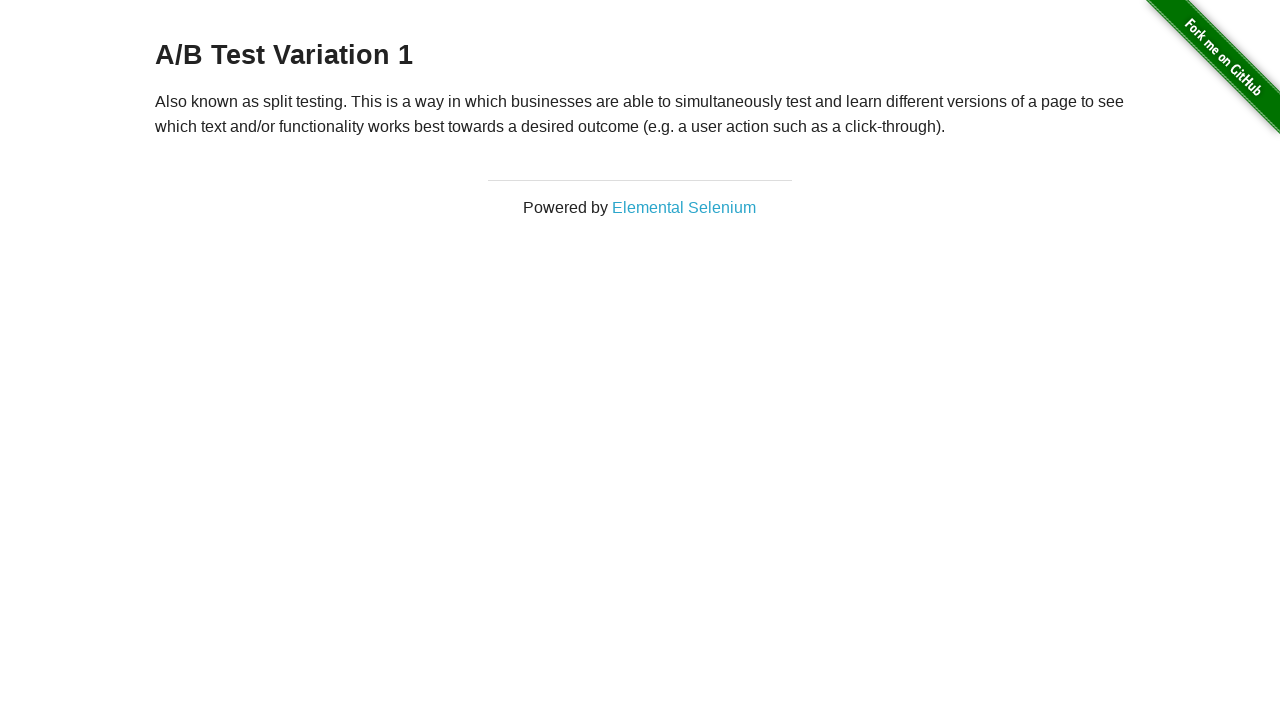

Navigated back to home page
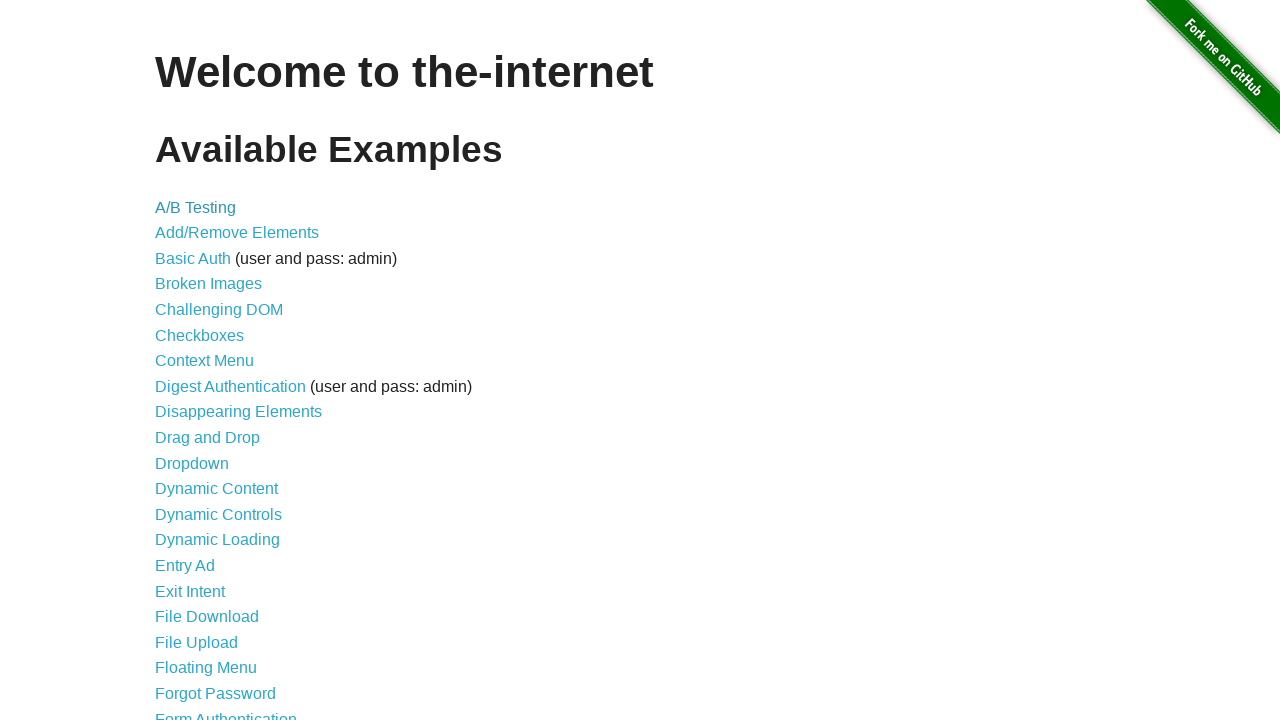

Clicked on Dropdown link at (192, 463) on a[href='/dropdown']
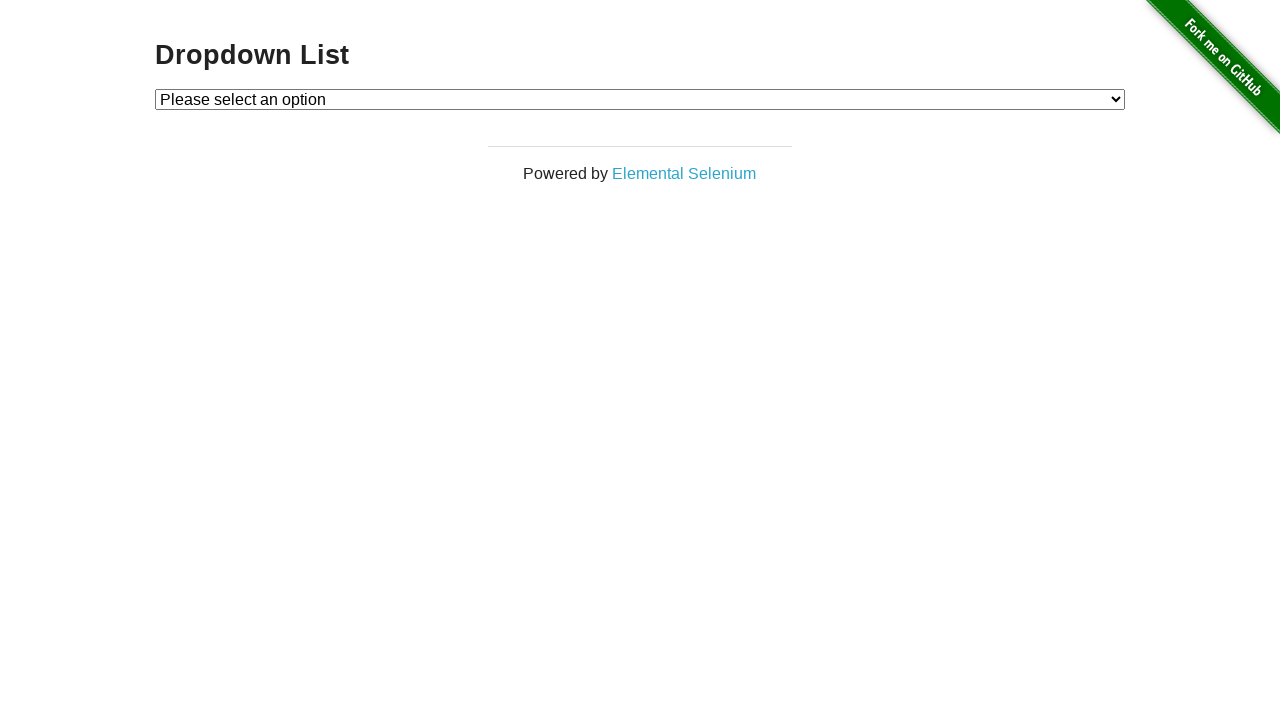

Selected Option 1 from dropdown menu on #dropdown
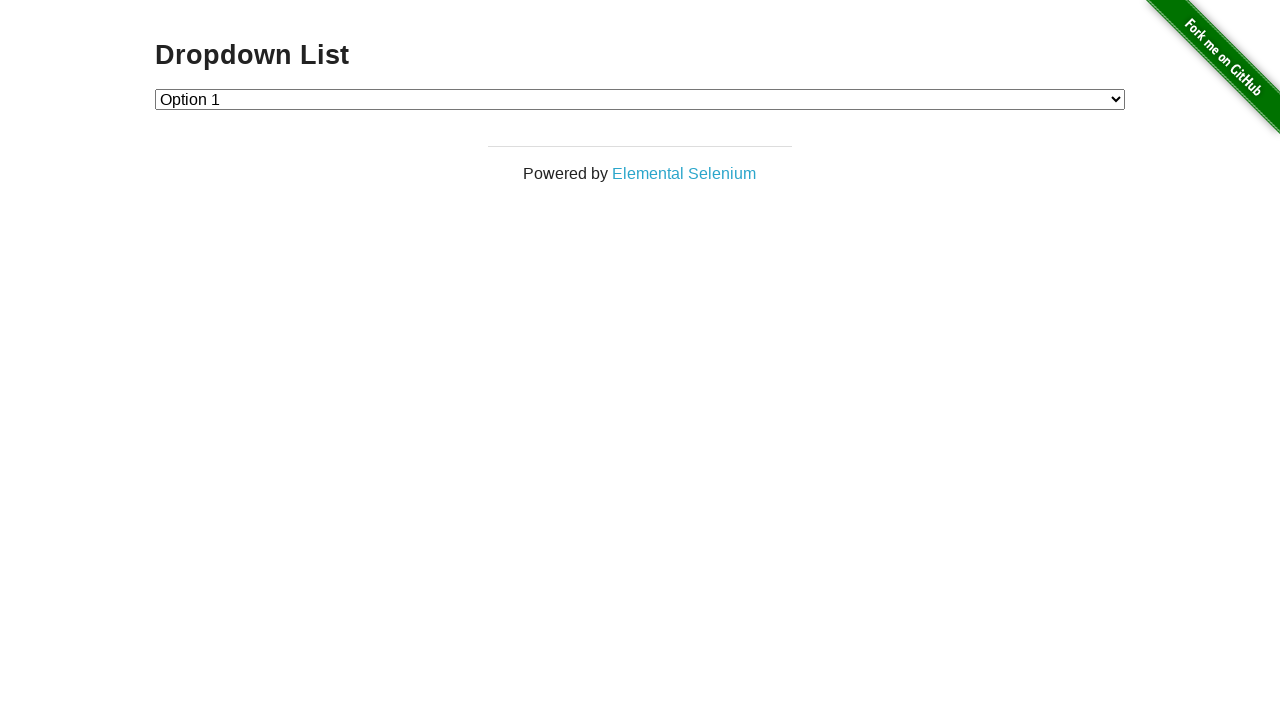

Verified that Option 1 is selected in dropdown
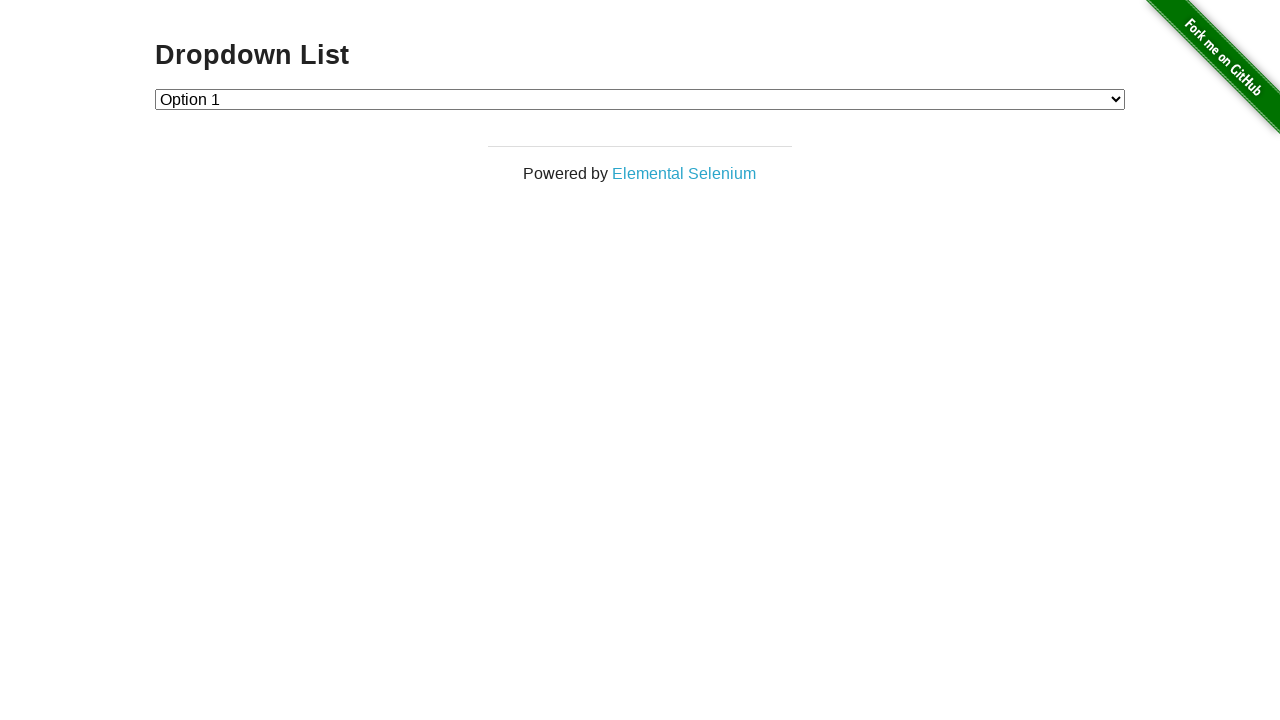

Navigated back to home page from dropdown page
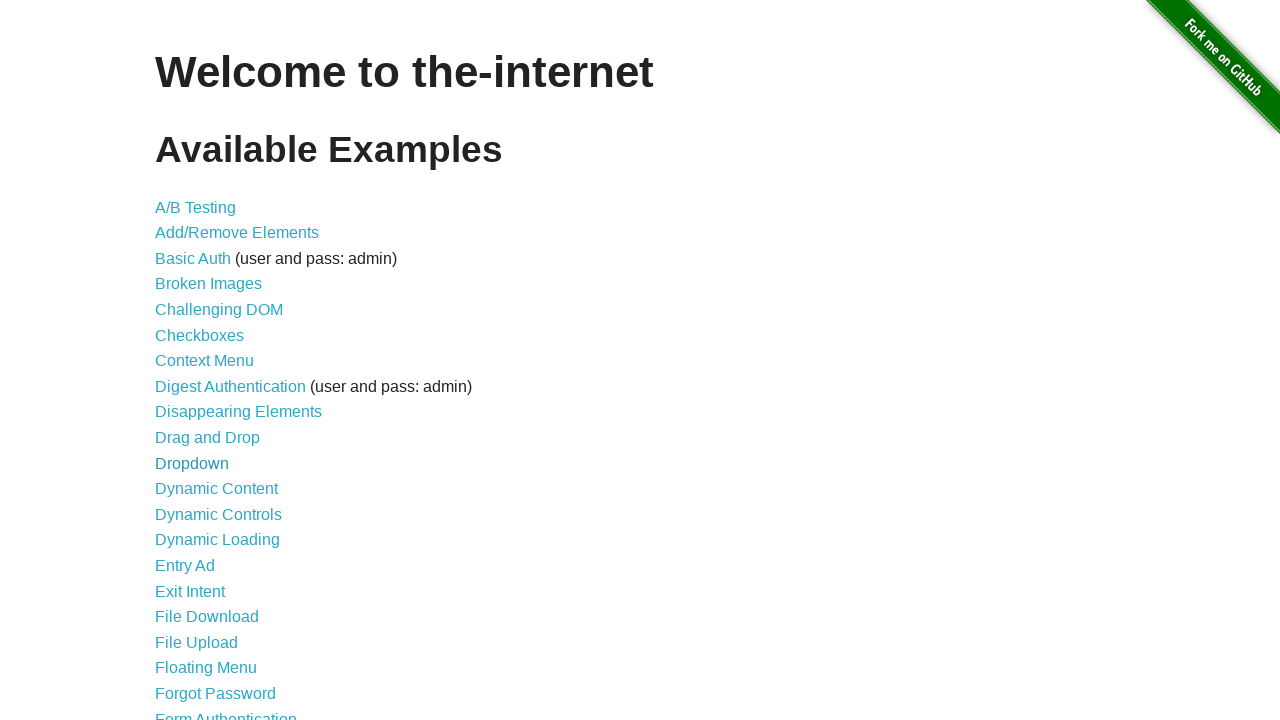

Clicked on Frames link at (182, 361) on a[href='/frames']
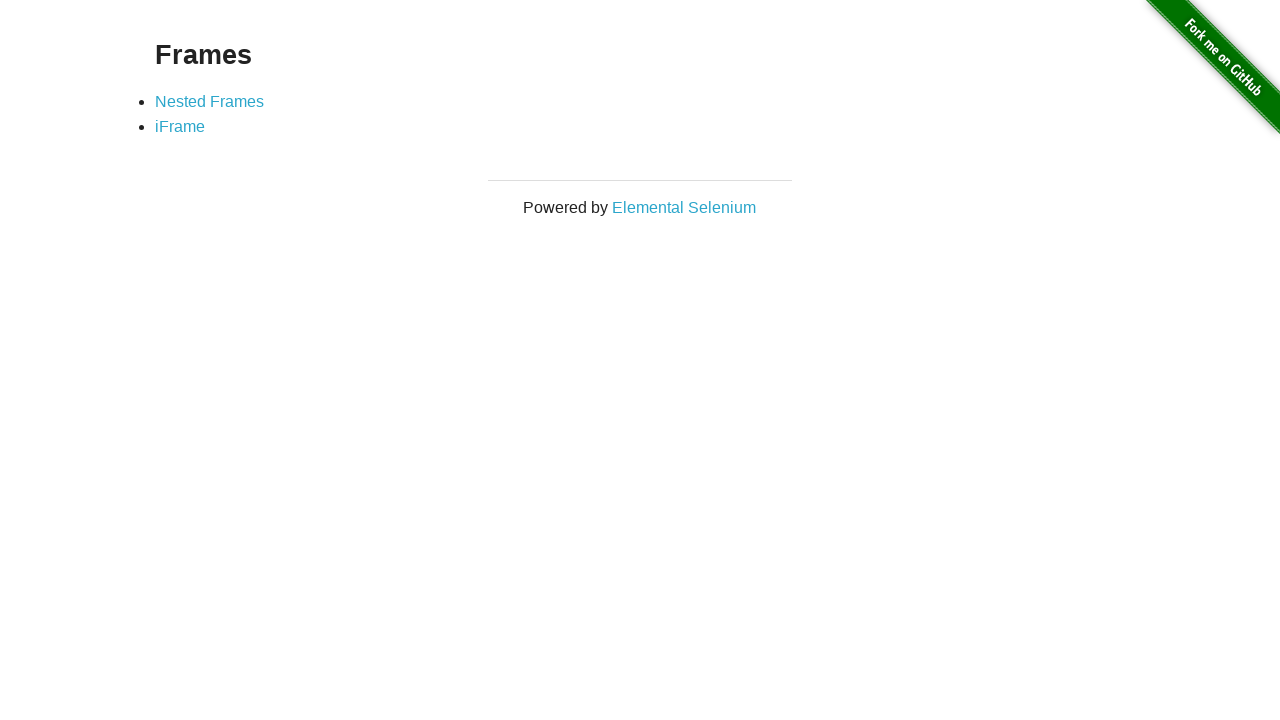

Frames page loaded - Nested Frames link is visible
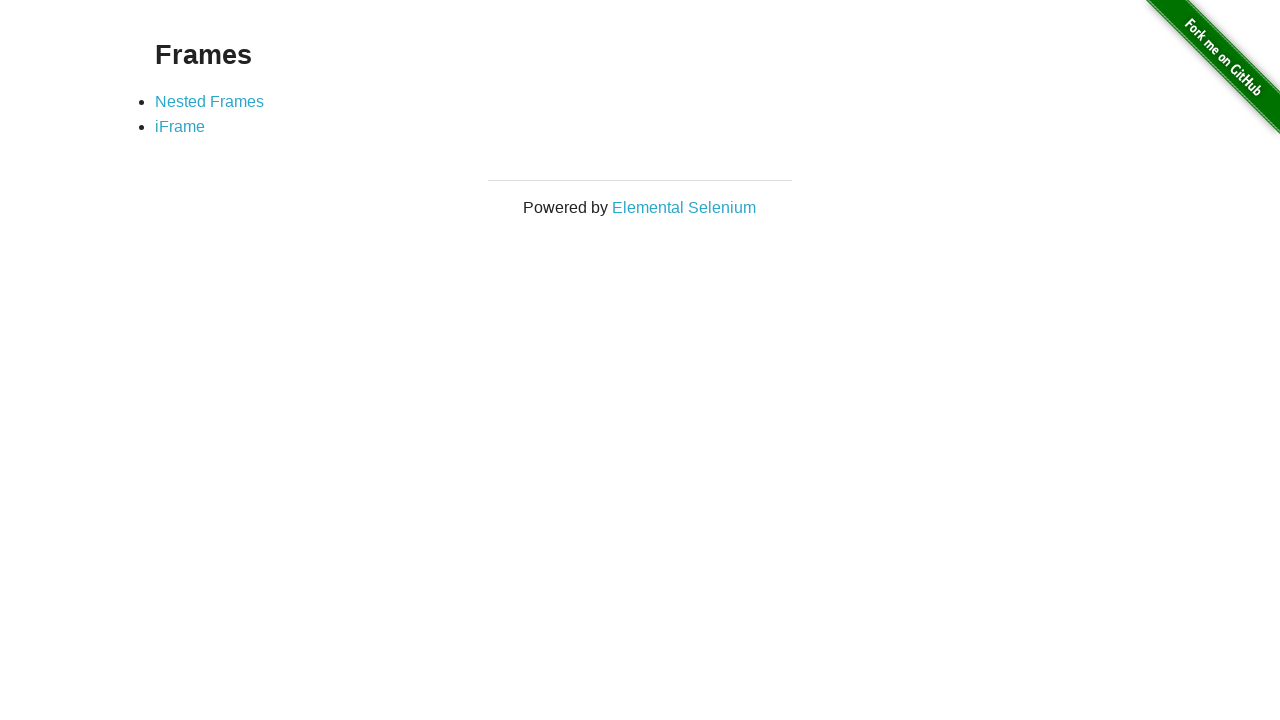

Verified Nested Frames hyperlink is present and visible
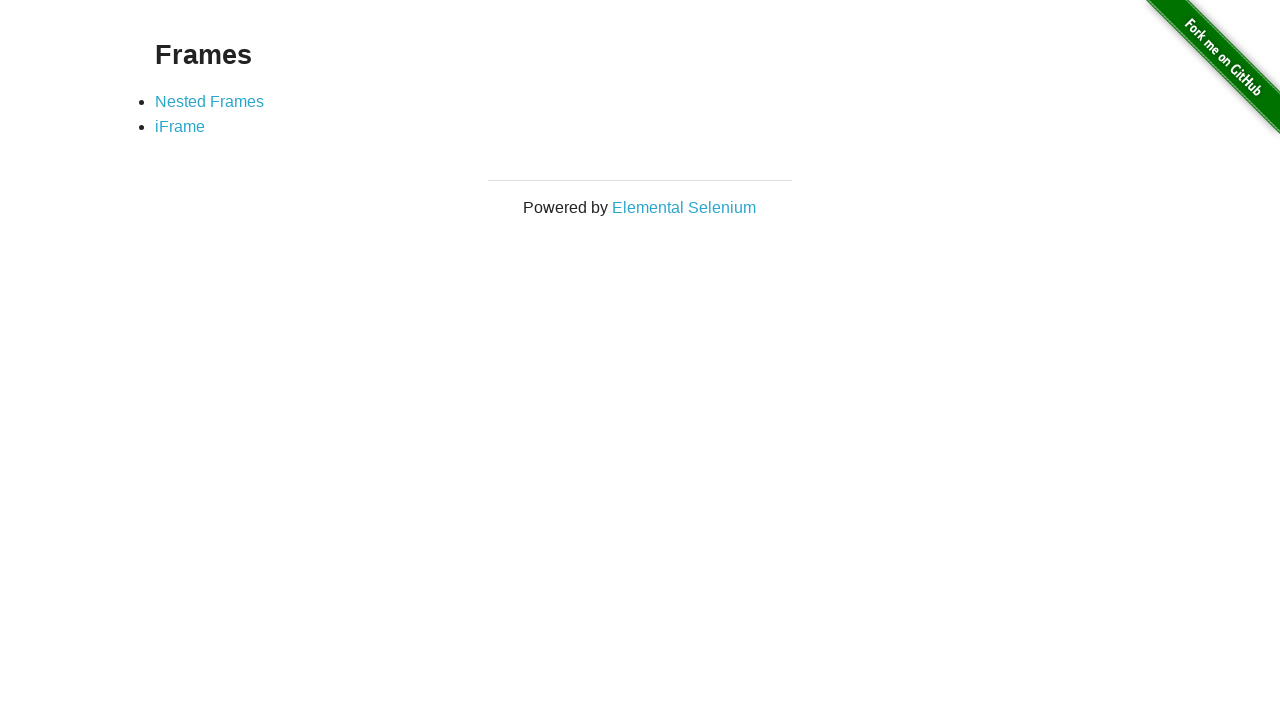

Verified iFrame hyperlink is present and visible
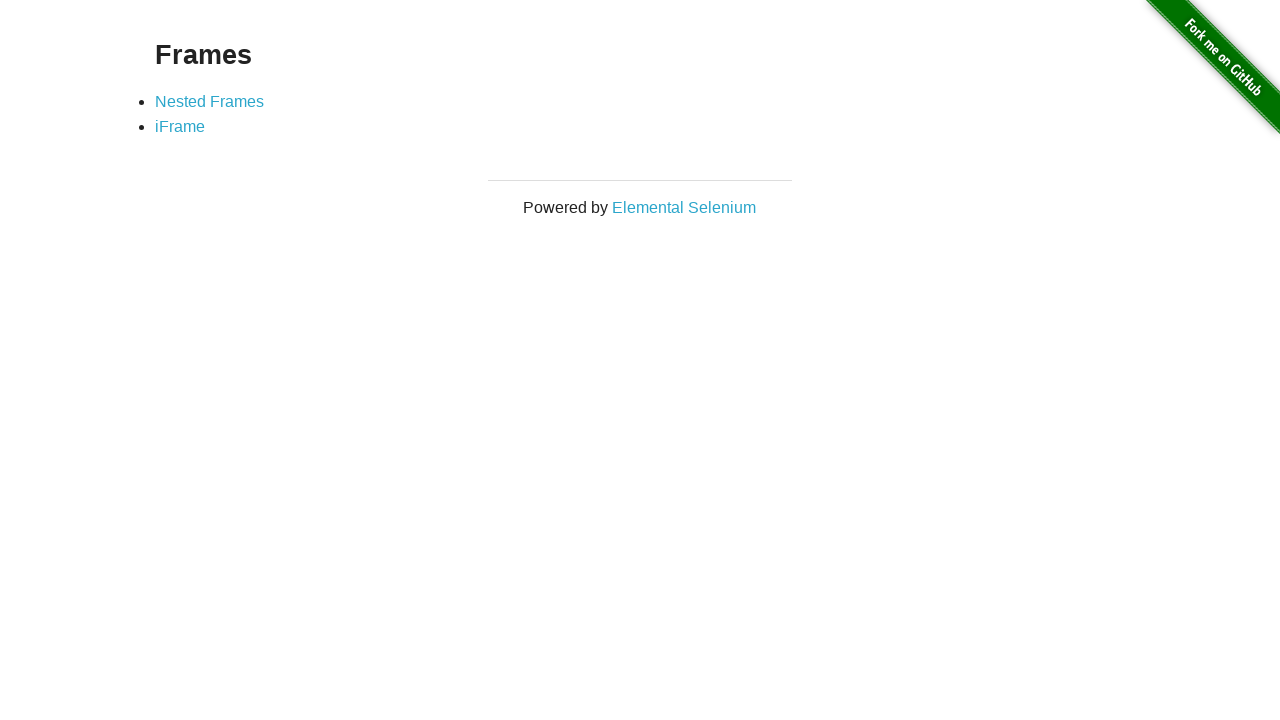

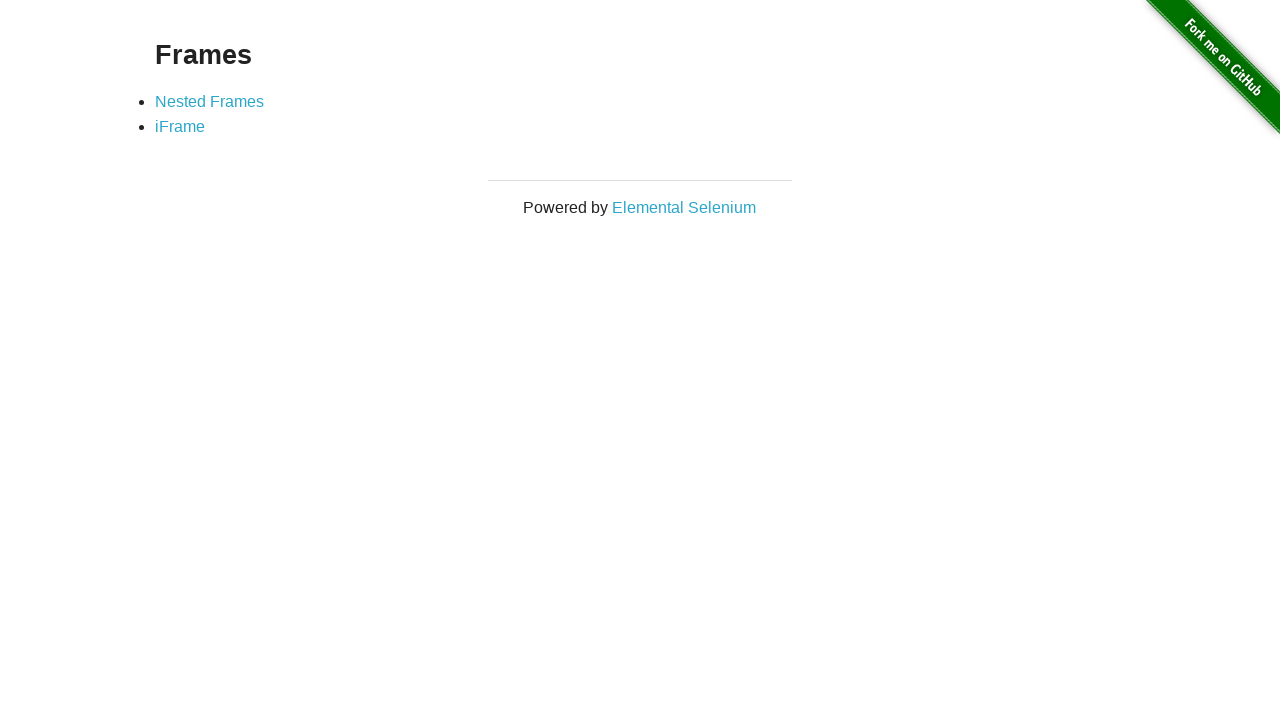